Tests JavaScript alert handling by clicking the alert button and accepting the alert

Starting URL: https://the-internet.herokuapp.com

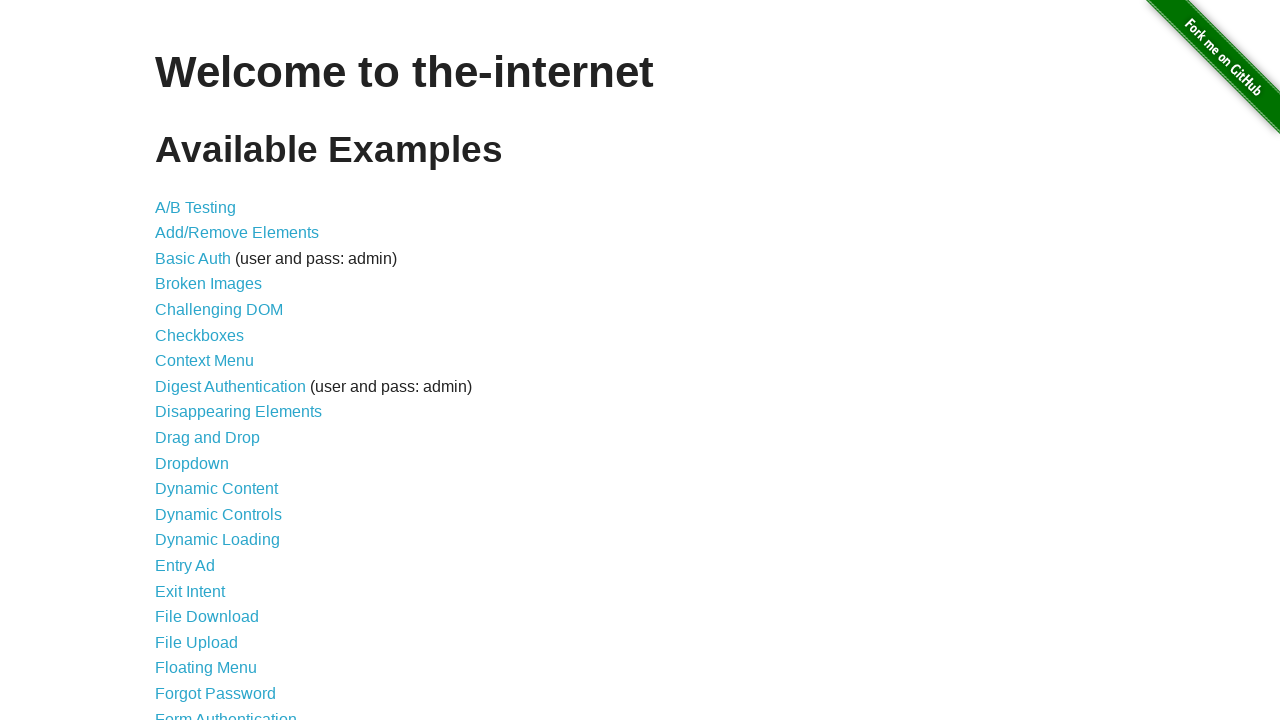

Clicked on JavaScript Alerts link at (214, 361) on a[href='/javascript_alerts']
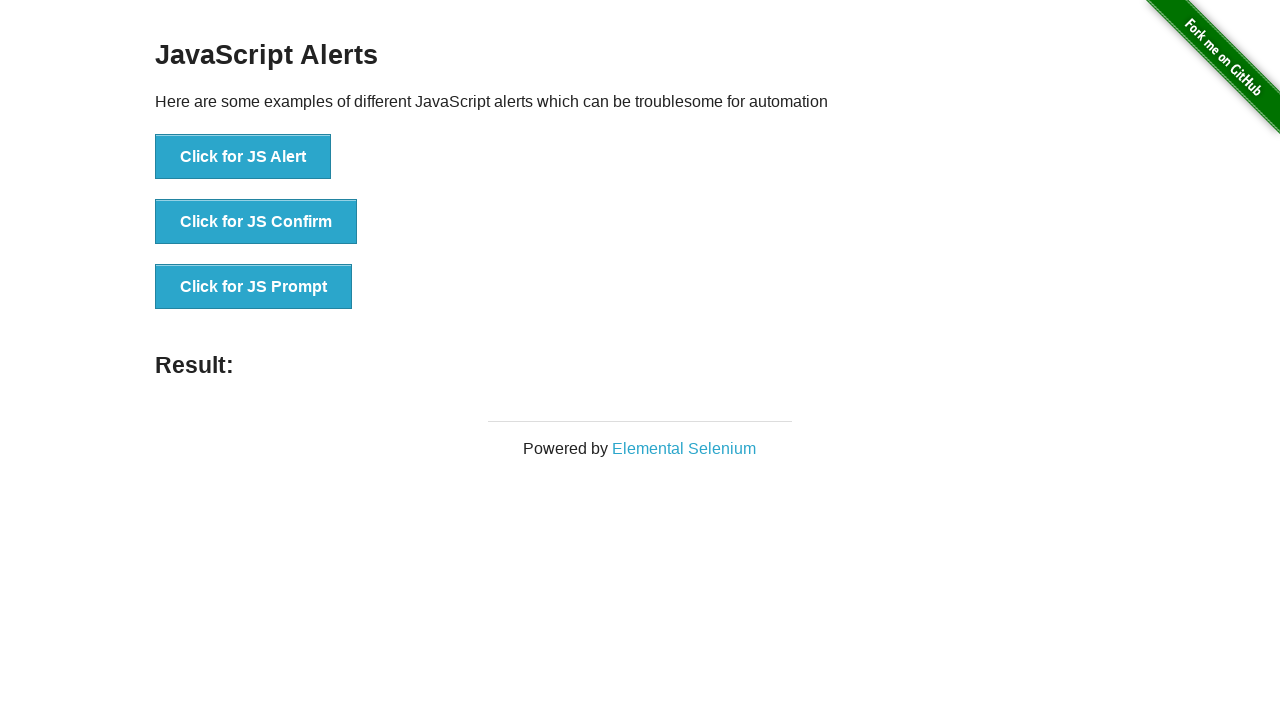

Set up dialog handler to accept alerts
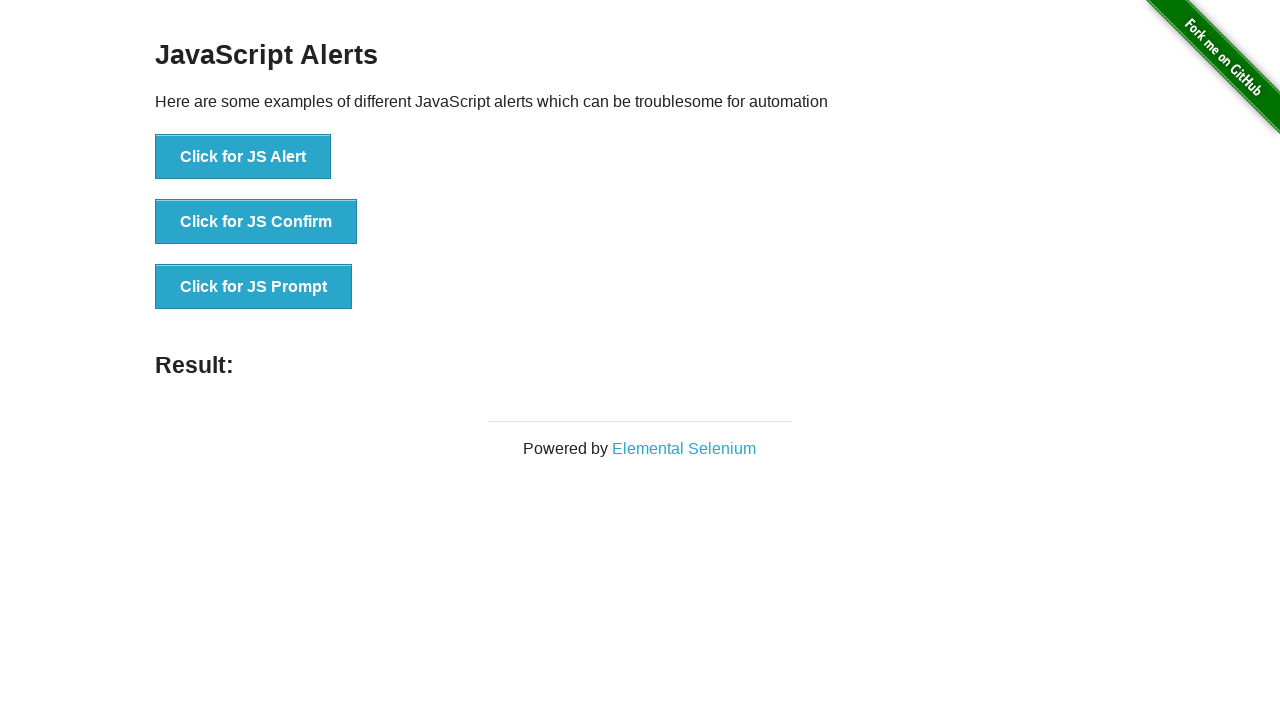

Clicked the JS Alert button at (243, 157) on button[onclick='jsAlert()']
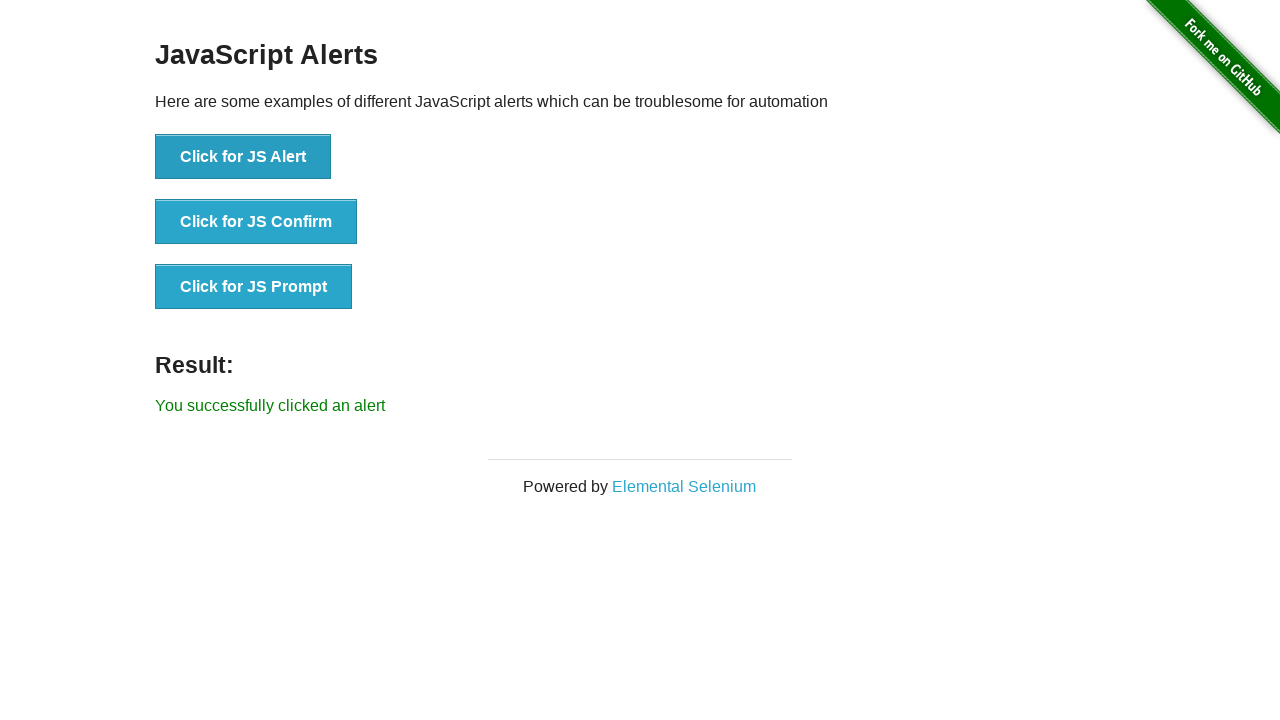

Alert was accepted and result element loaded
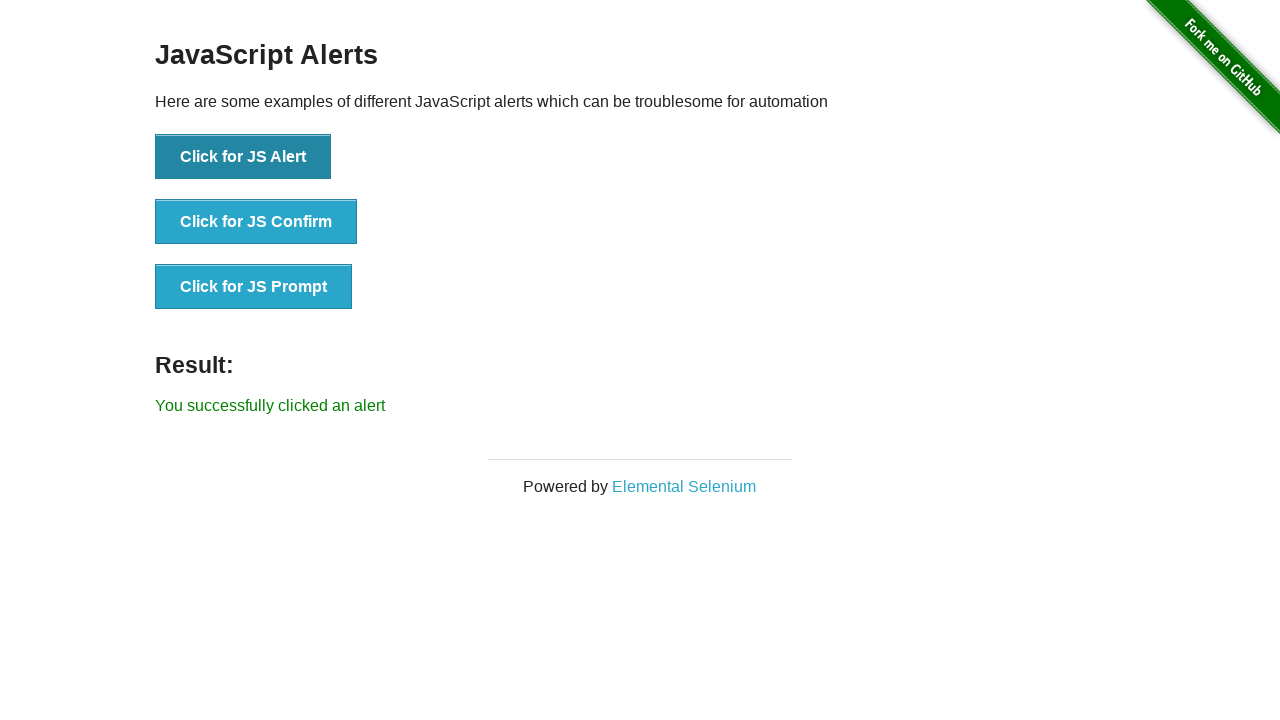

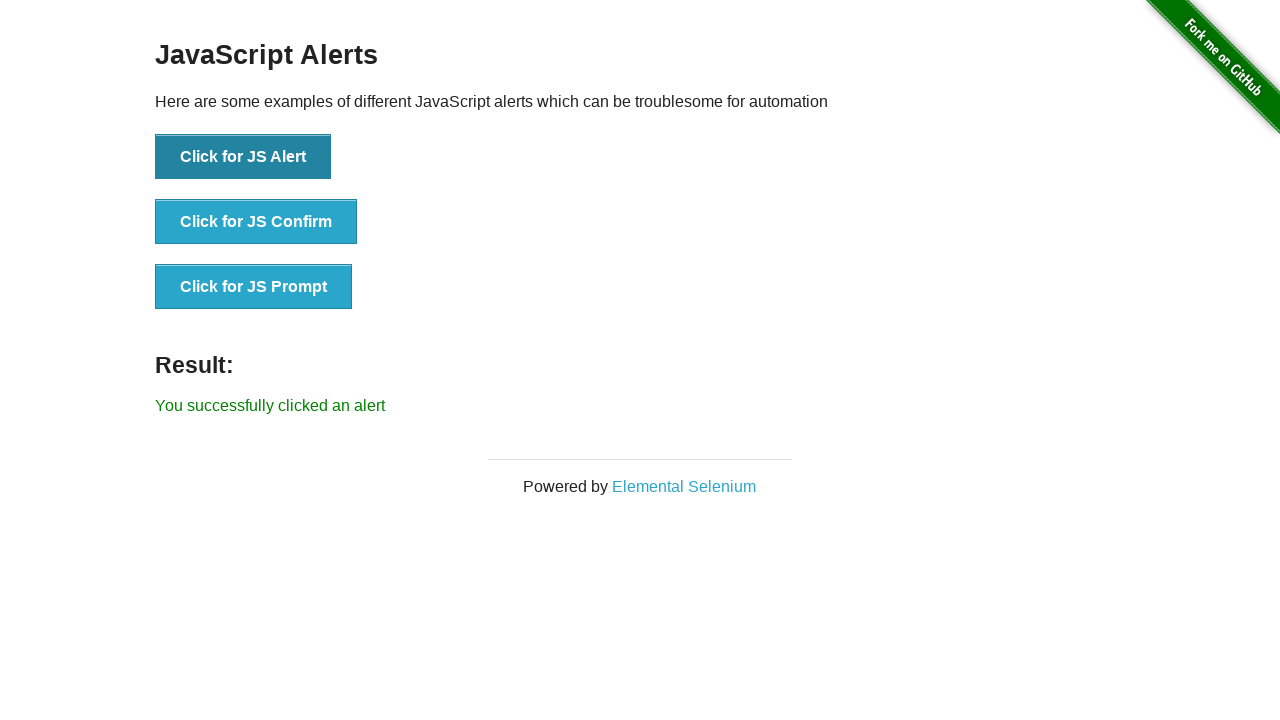